Tests keyboard key presses by sending SPACE and LEFT arrow keys to an element and verifying the resulting text displays correctly on the page.

Starting URL: http://the-internet.herokuapp.com/key_presses

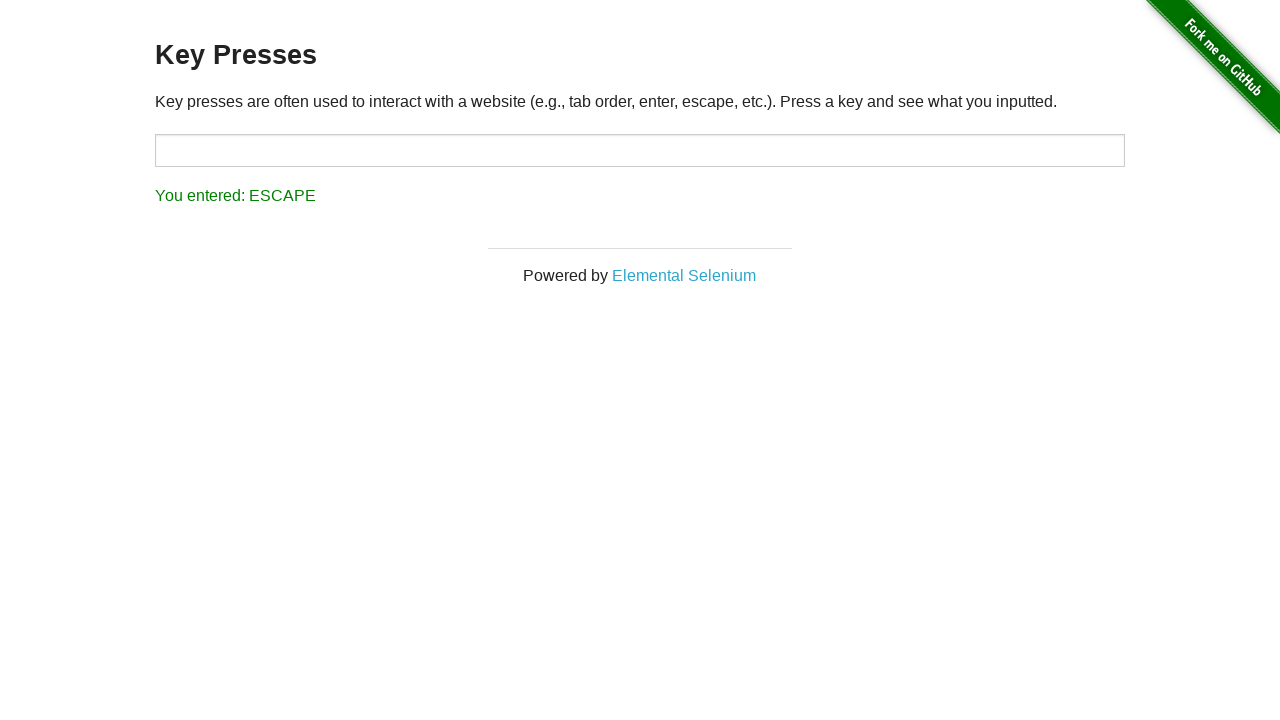

Pressed SPACE key on target element on #target
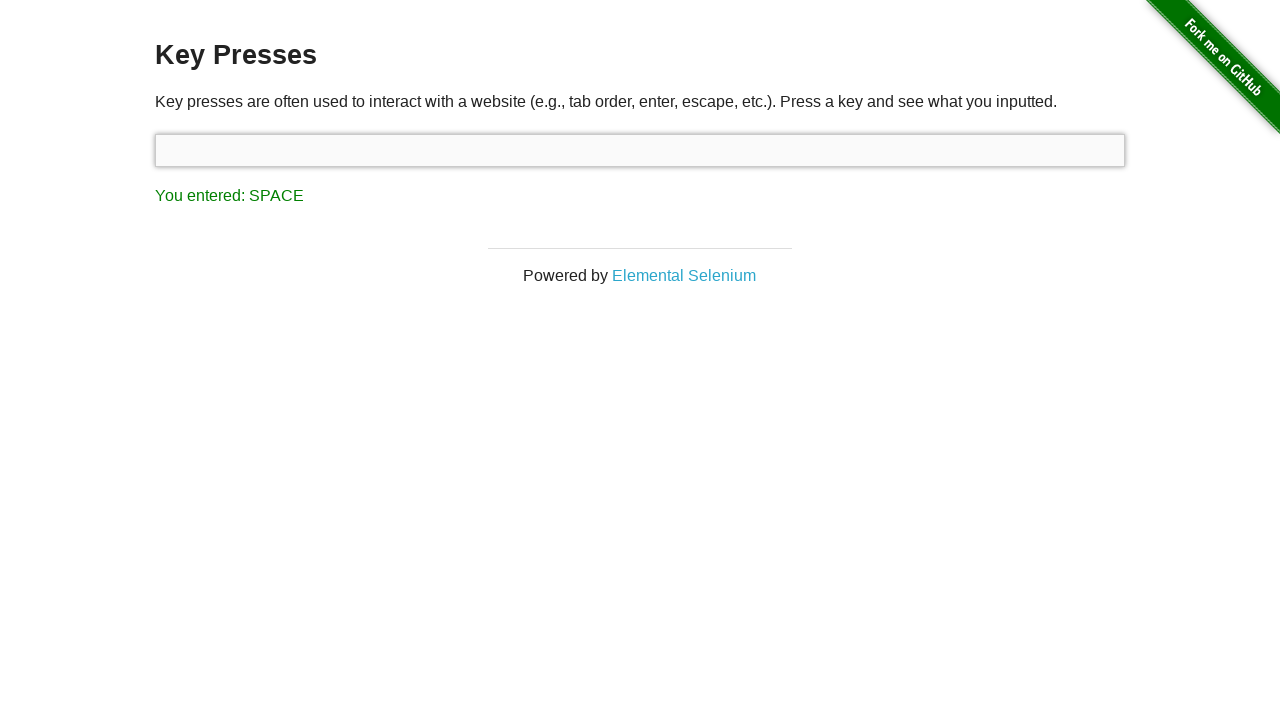

Retrieved result text after SPACE key press
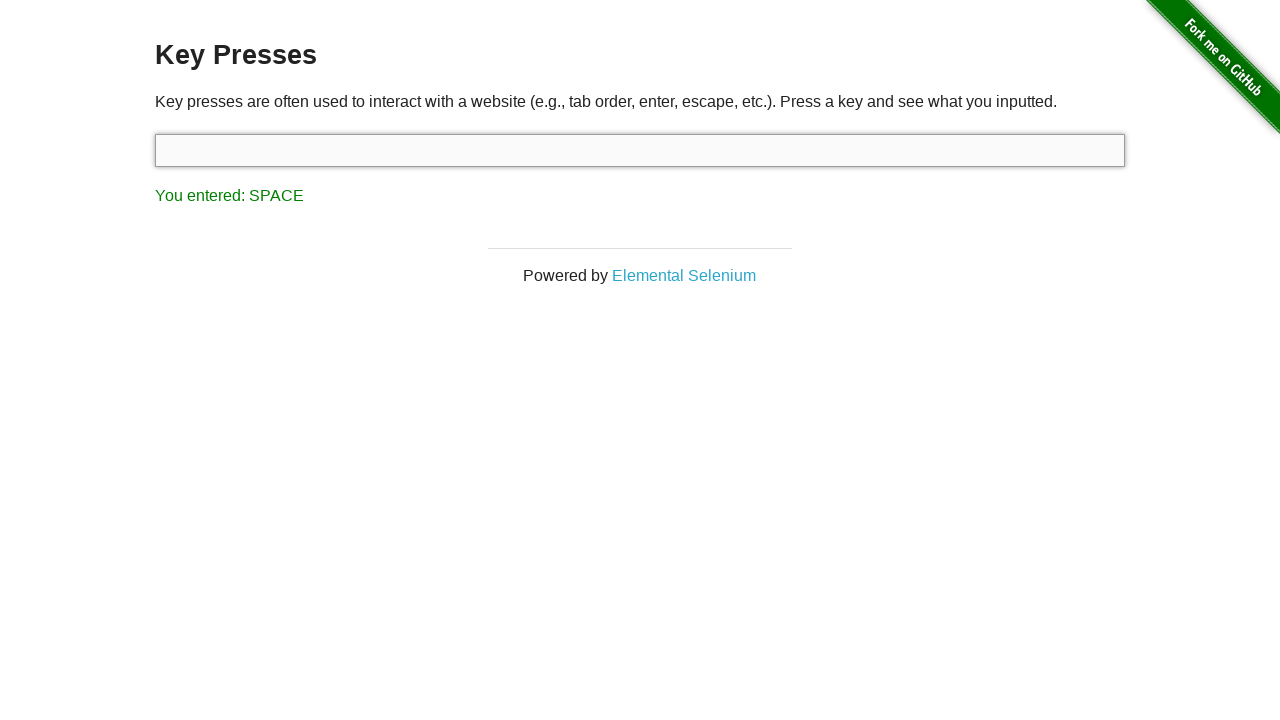

Verified SPACE key was correctly registered in result
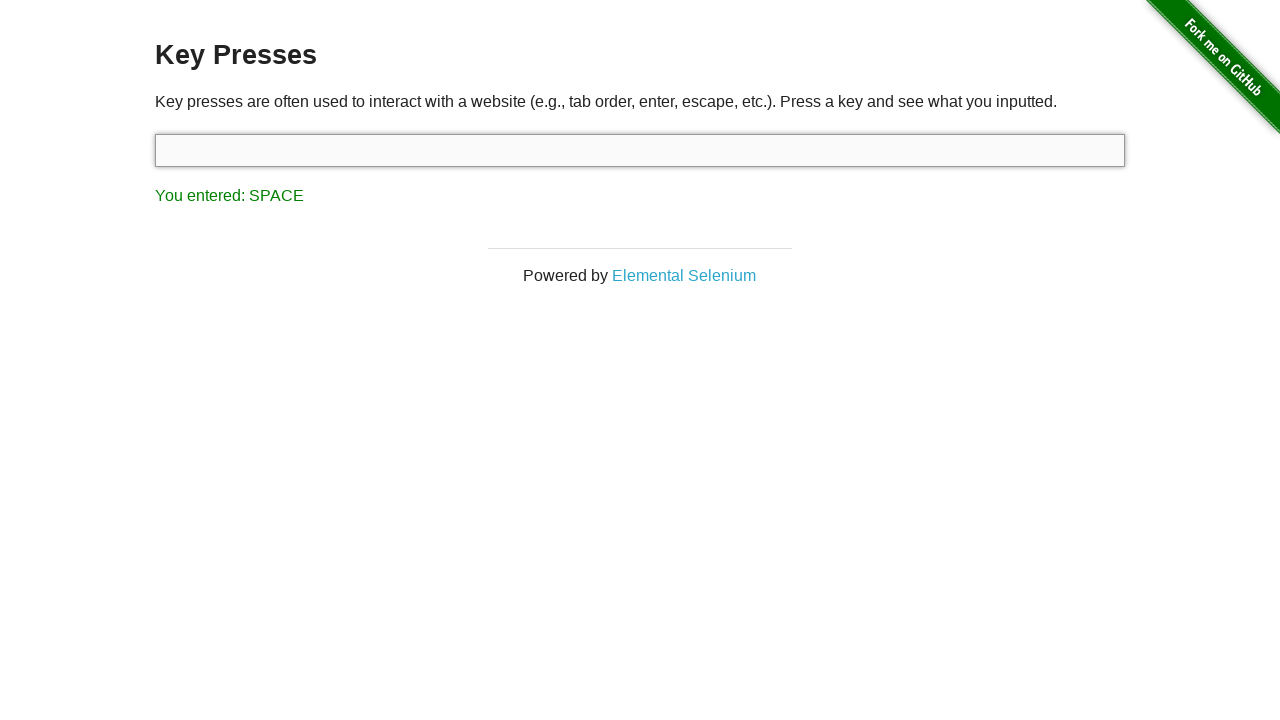

Pressed LEFT arrow key on focused element
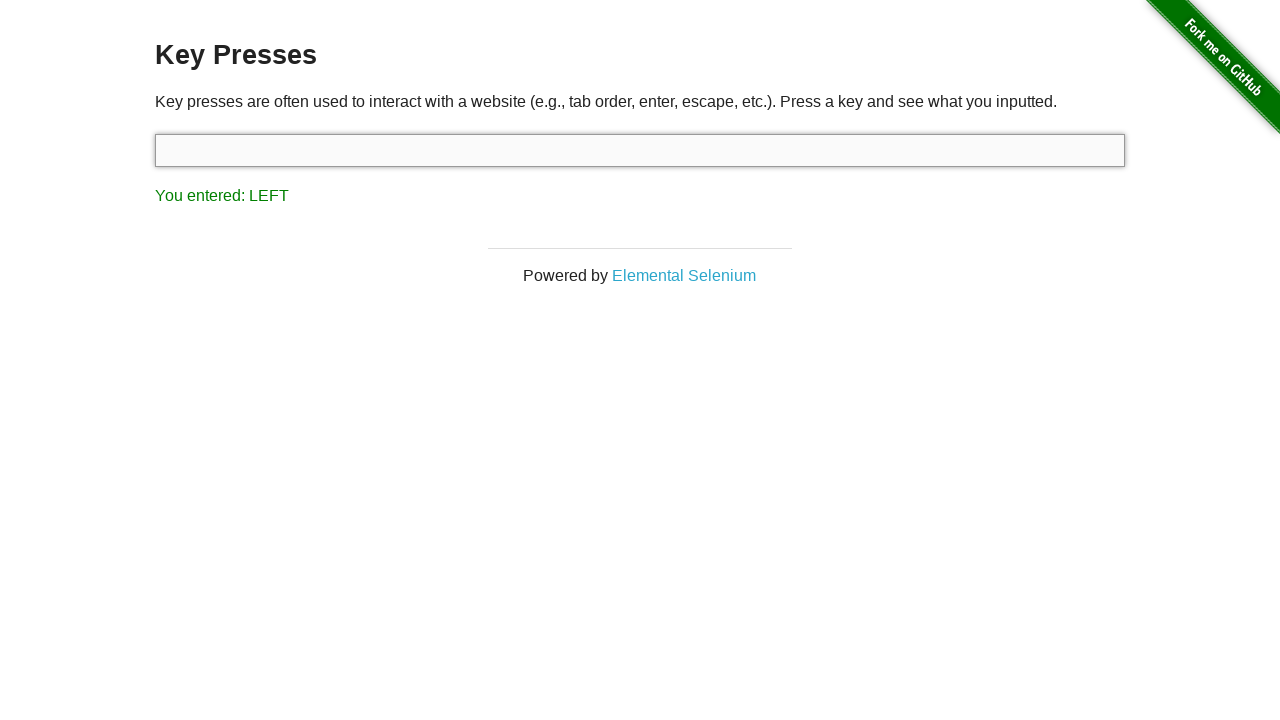

Retrieved result text after LEFT arrow key press
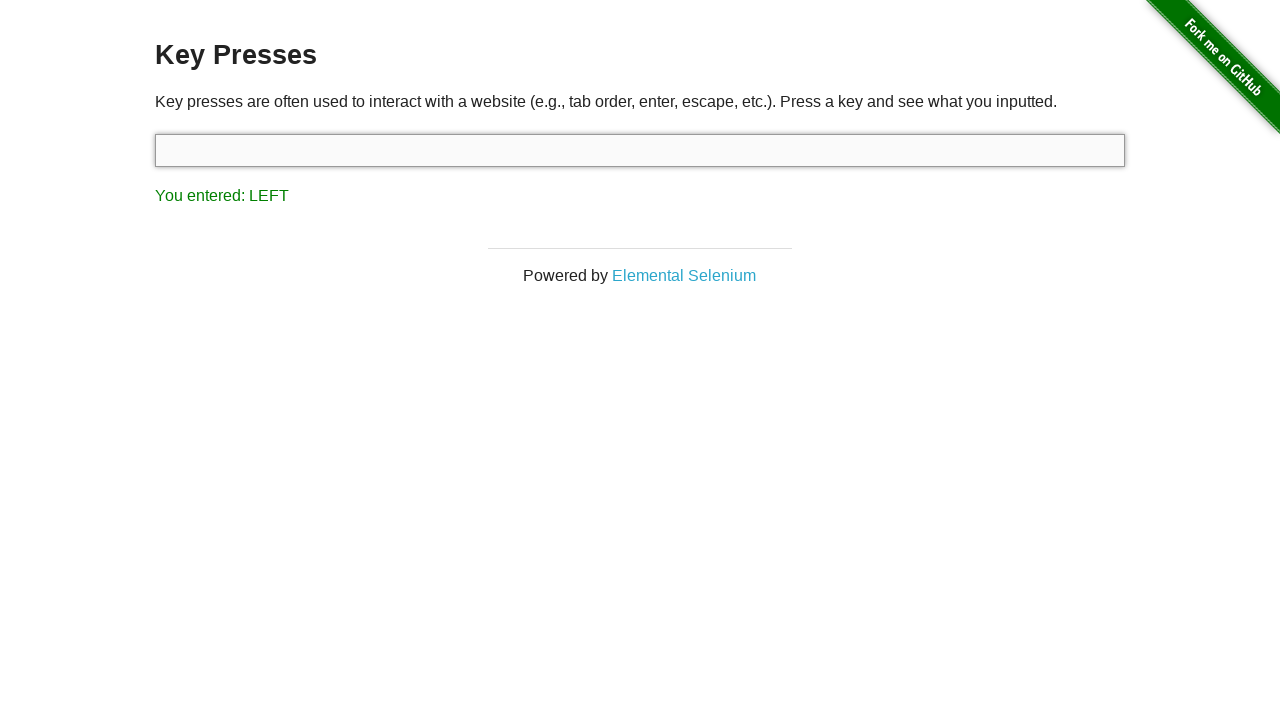

Verified LEFT arrow key was correctly registered in result
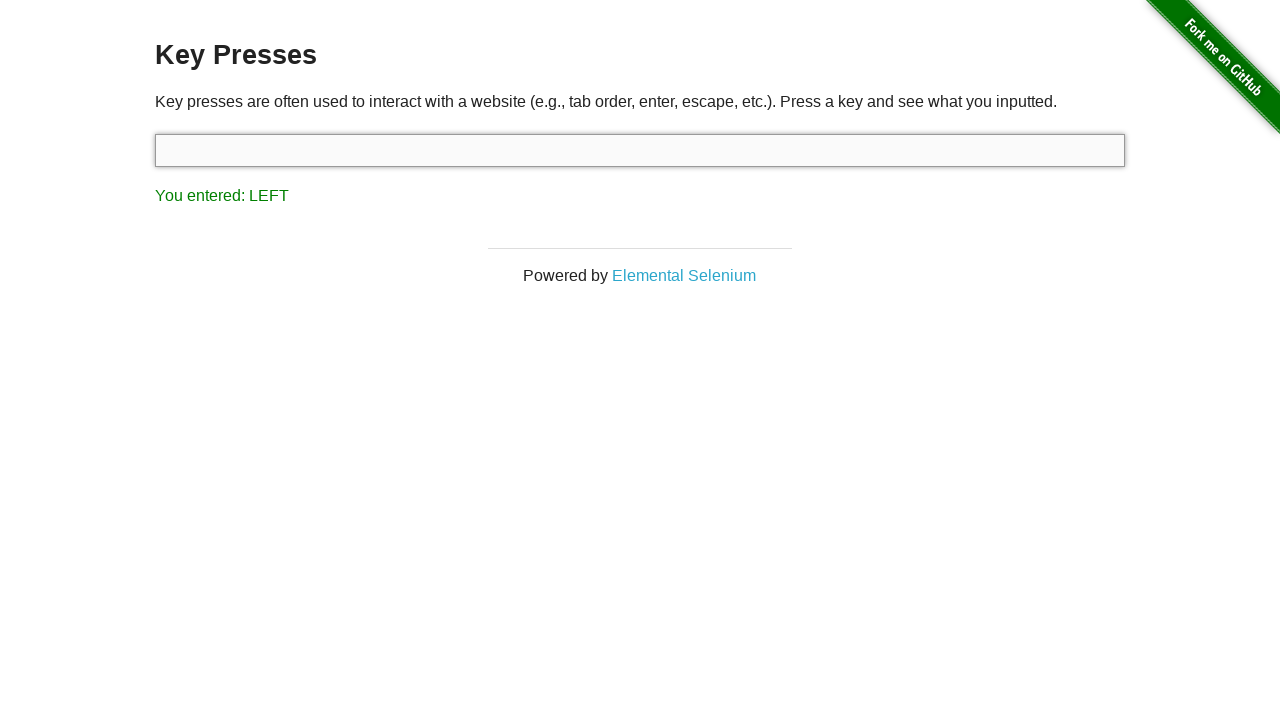

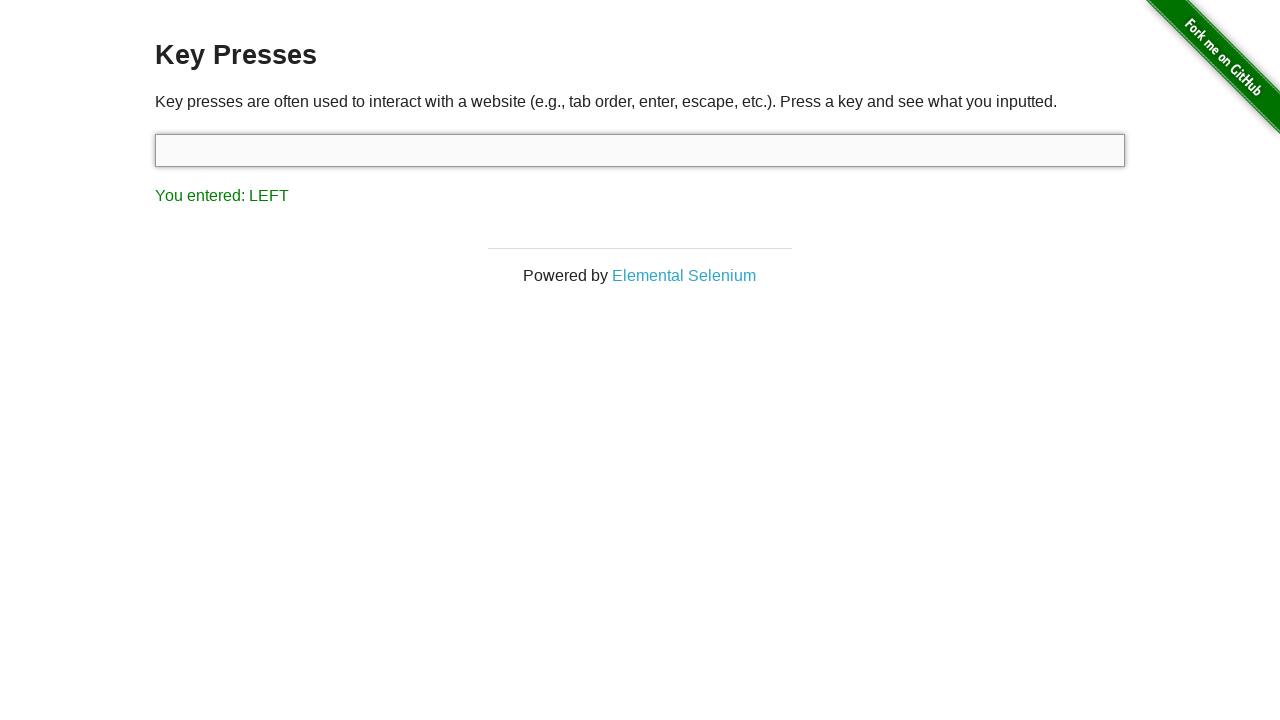